Tests that the header and paragraph text on the Disappearing Elements page match expected values

Starting URL: https://the-internet.herokuapp.com/

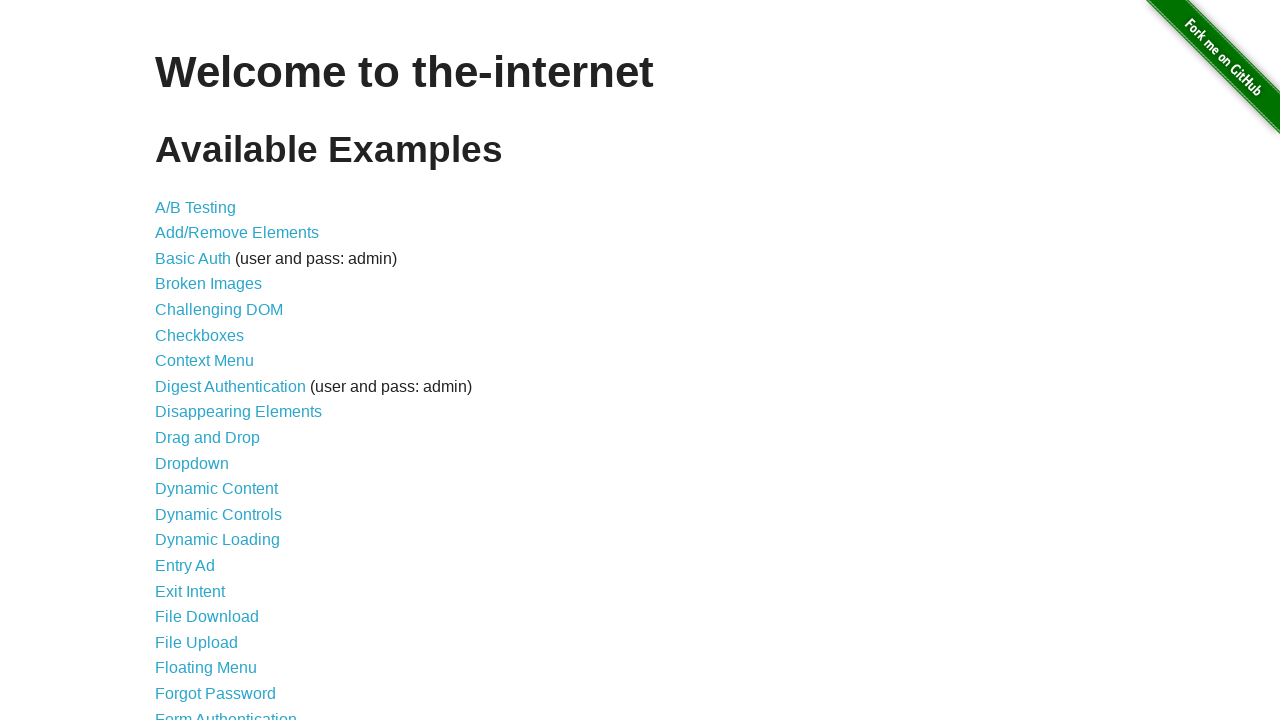

Waited for h1 element to load on home page
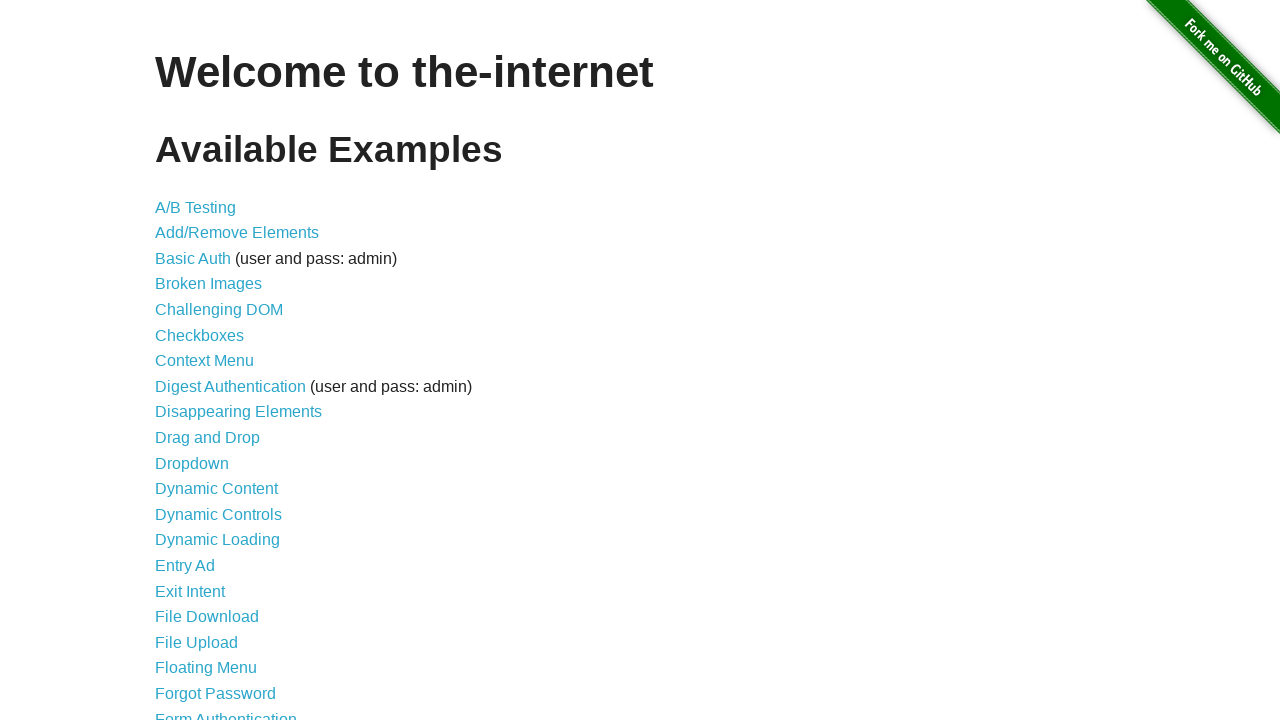

Clicked on Disappearing Elements link at (238, 412) on xpath=/html/body/div[2]/div/ul/li[9]/a
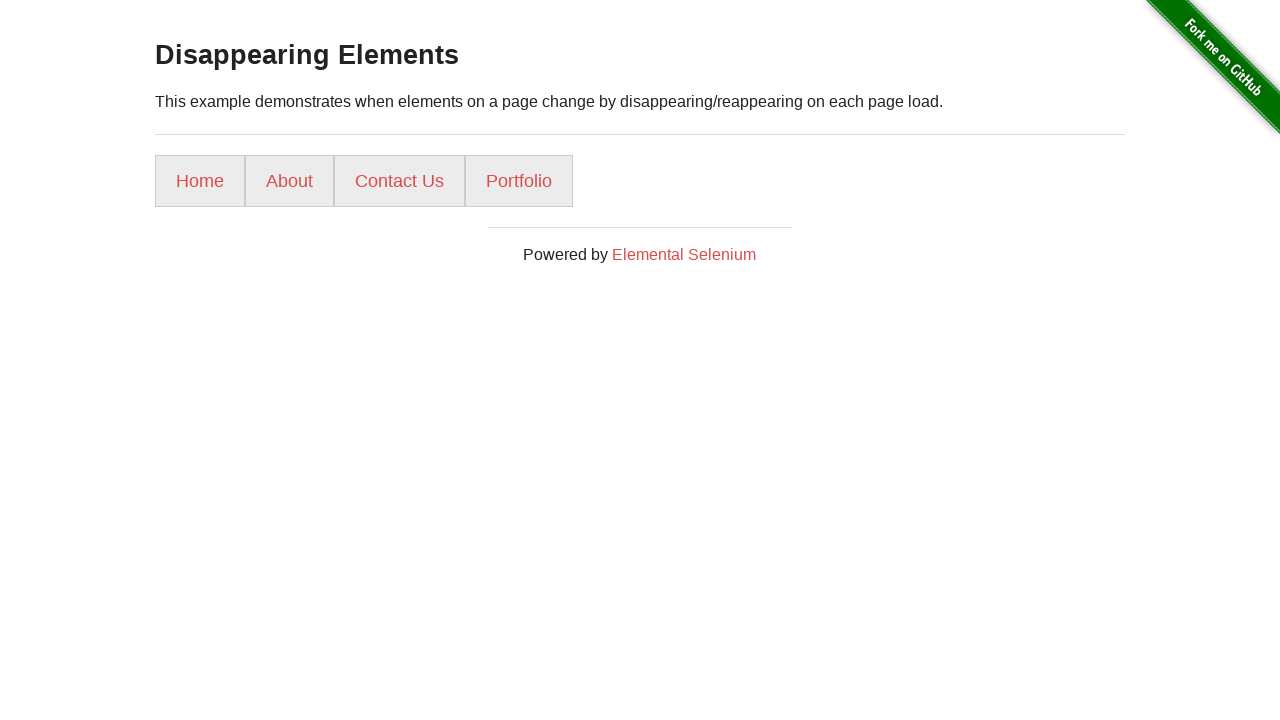

Retrieved header text: 'Disappearing Elements'
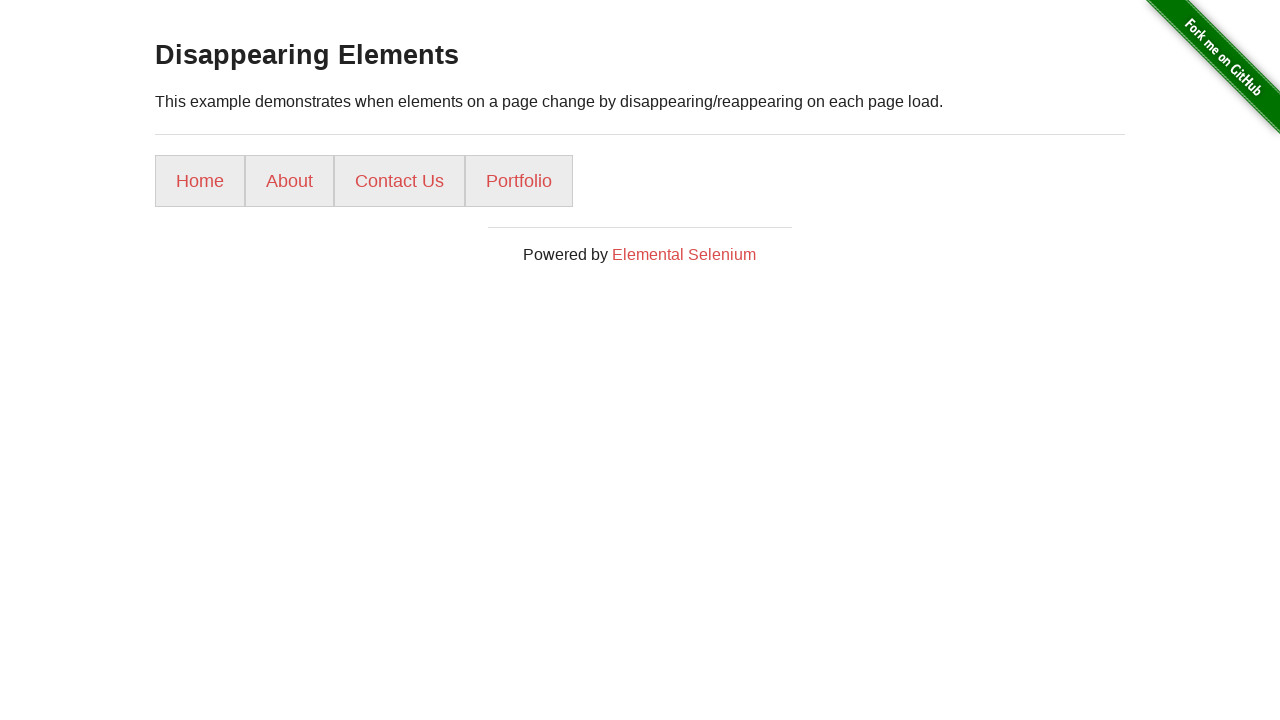

Verified header text matches 'Disappearing Elements'
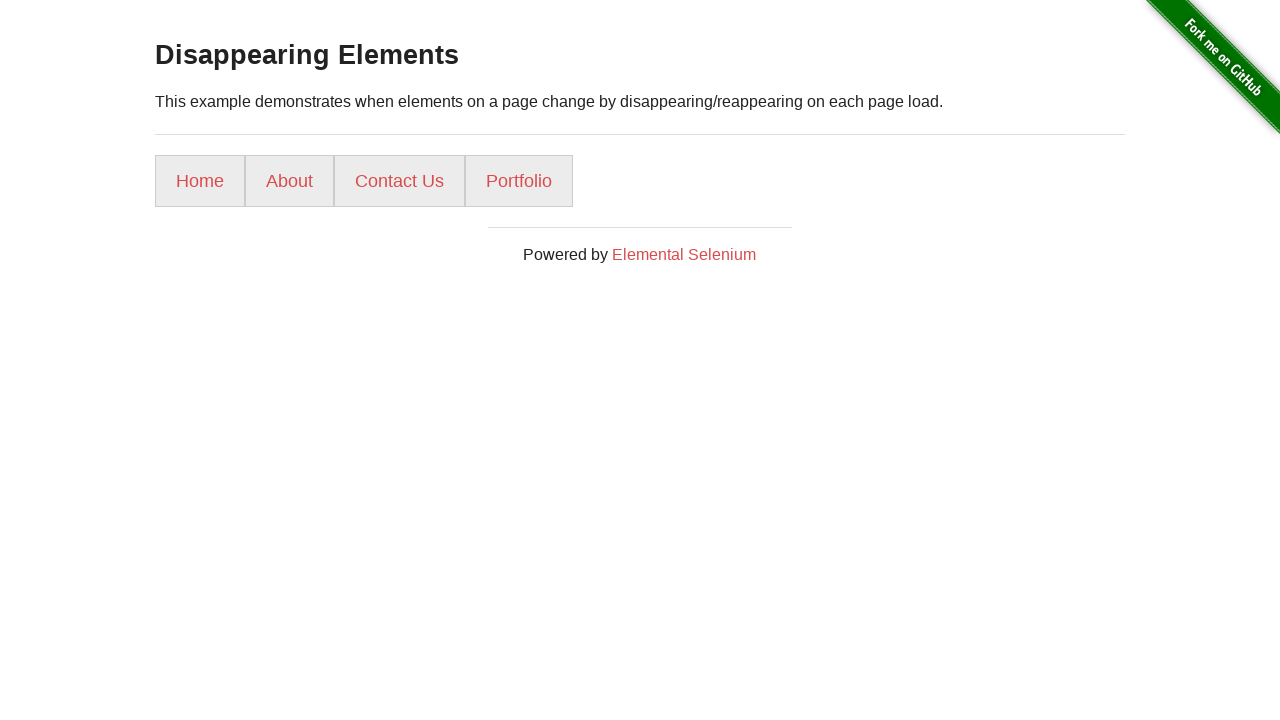

Retrieved paragraph text: 'This example demonstrates when elements on a page change by disappearing/reappearing on each page load.'
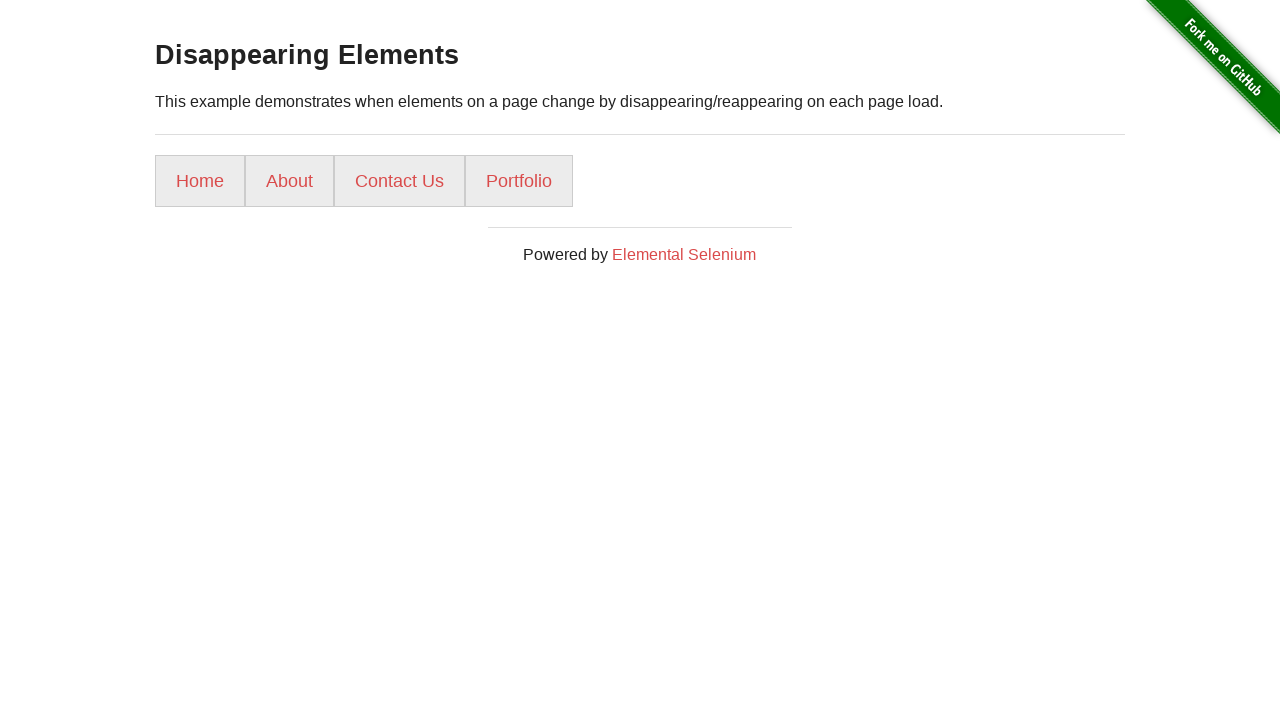

Verified paragraph text matches expected content
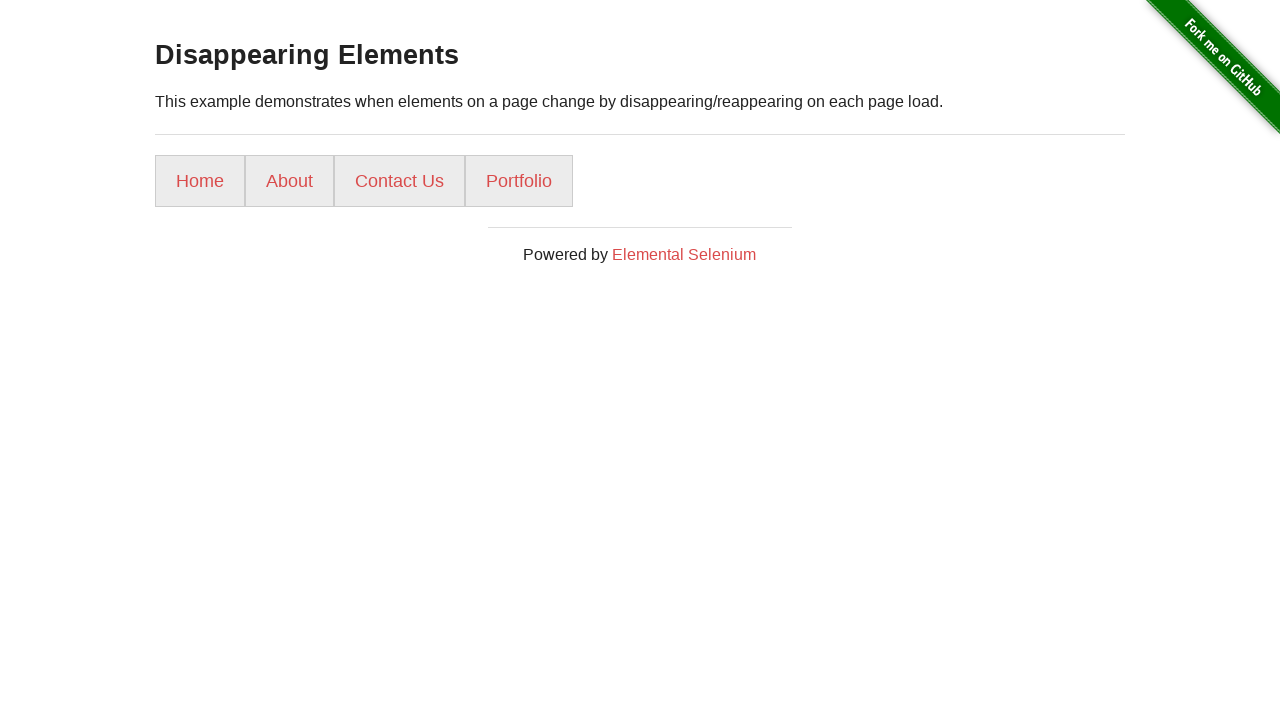

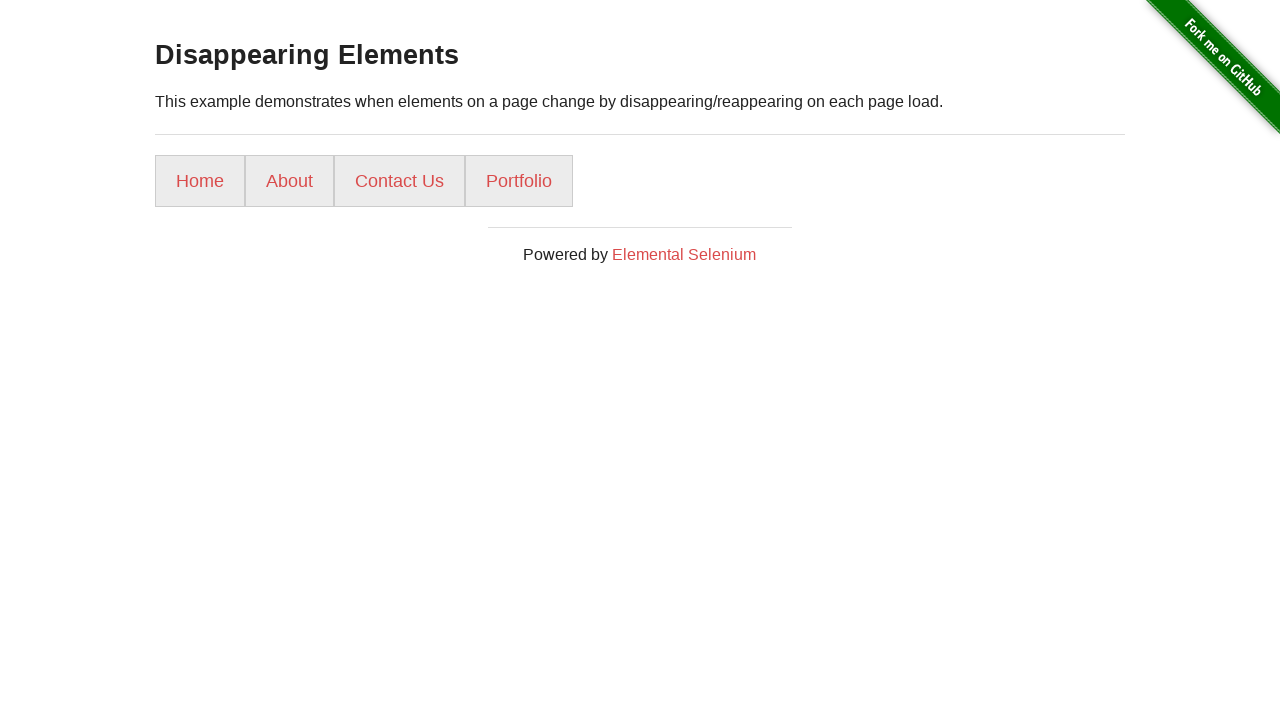